Tests handling of new browser windows by clicking a button to open a new window, switching to it, verifying the heading text, and switching back to the main window.

Starting URL: https://demoqa.com/browser-windows

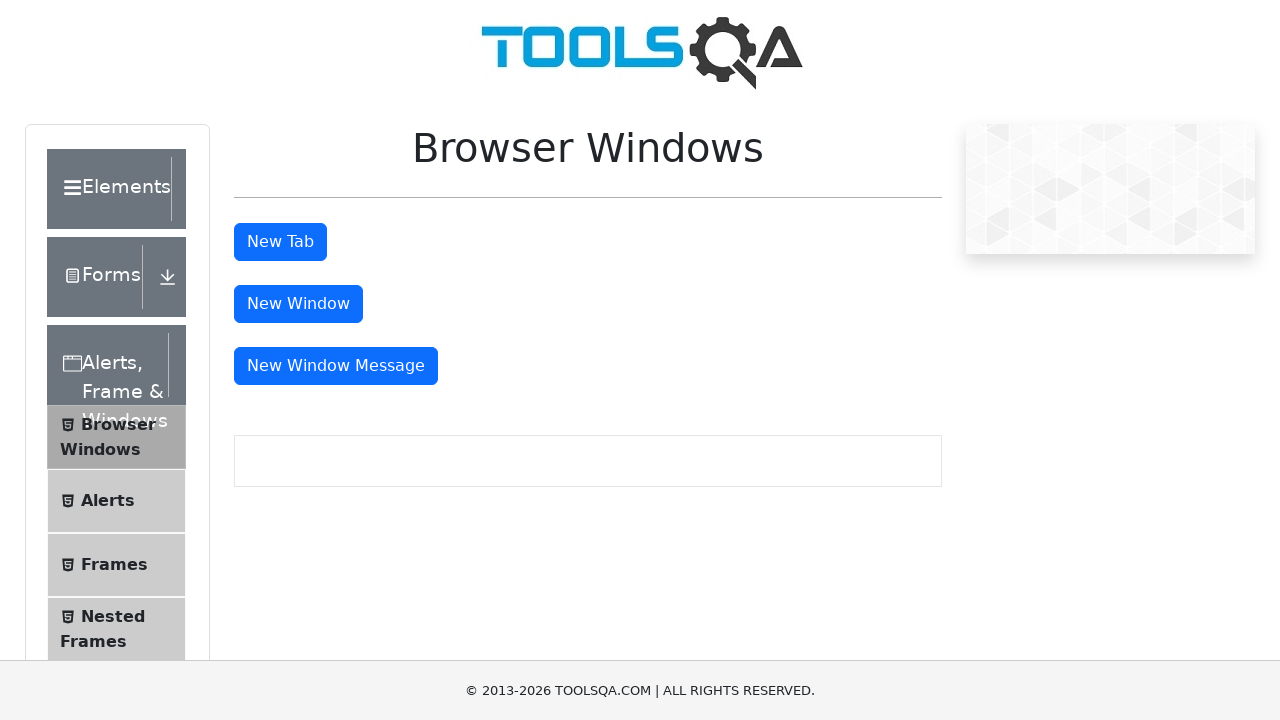

Clicked 'New Window' button to open a new browser window at (298, 304) on button#windowButton
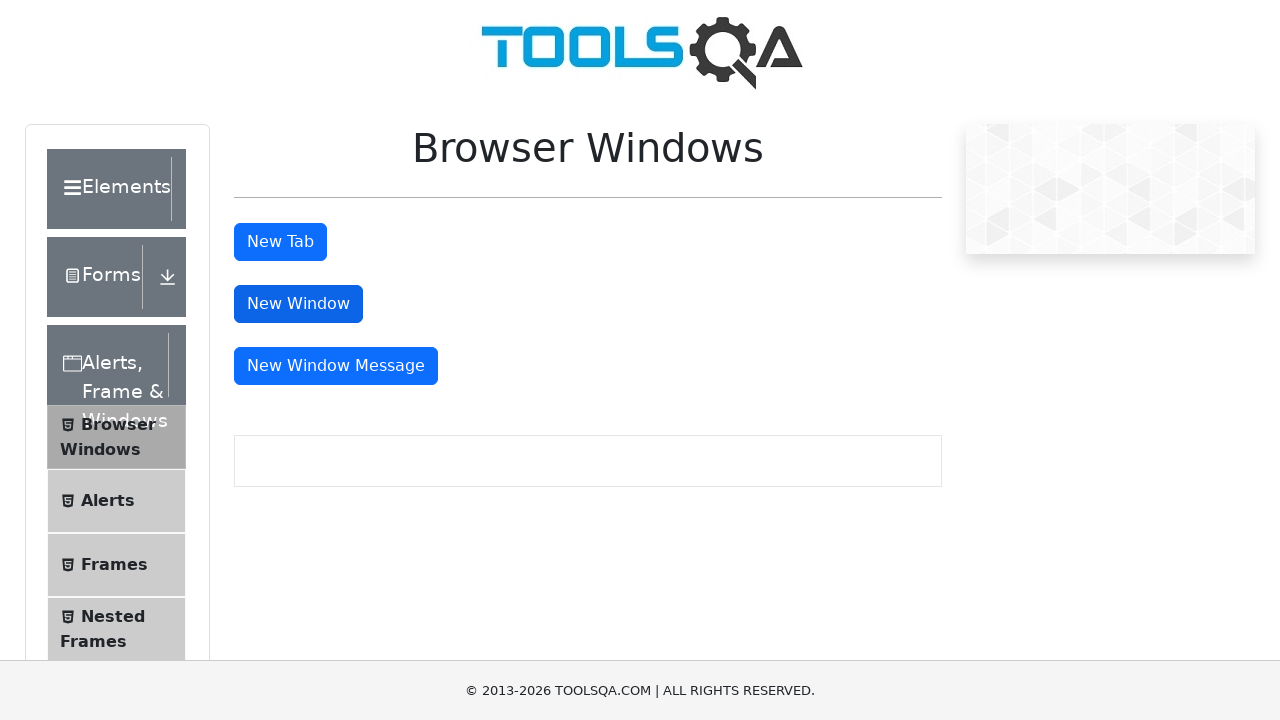

Waited for new window to open
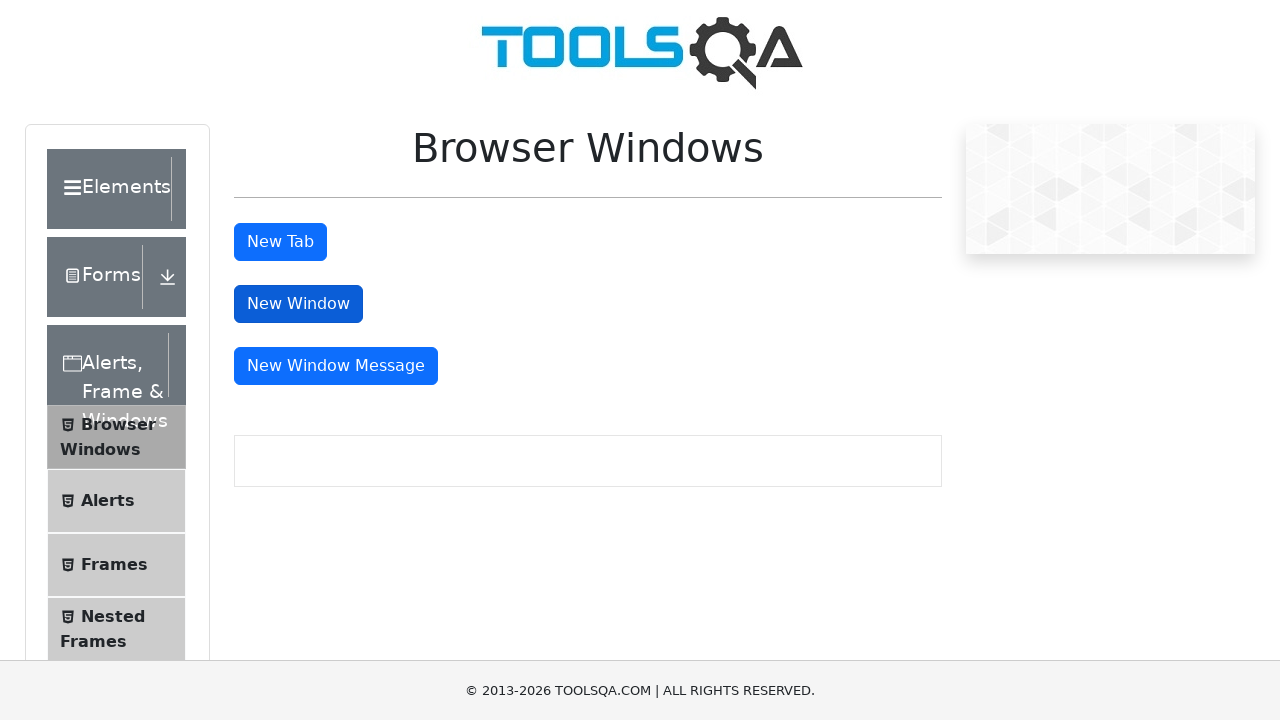

Retrieved all pages from browser context
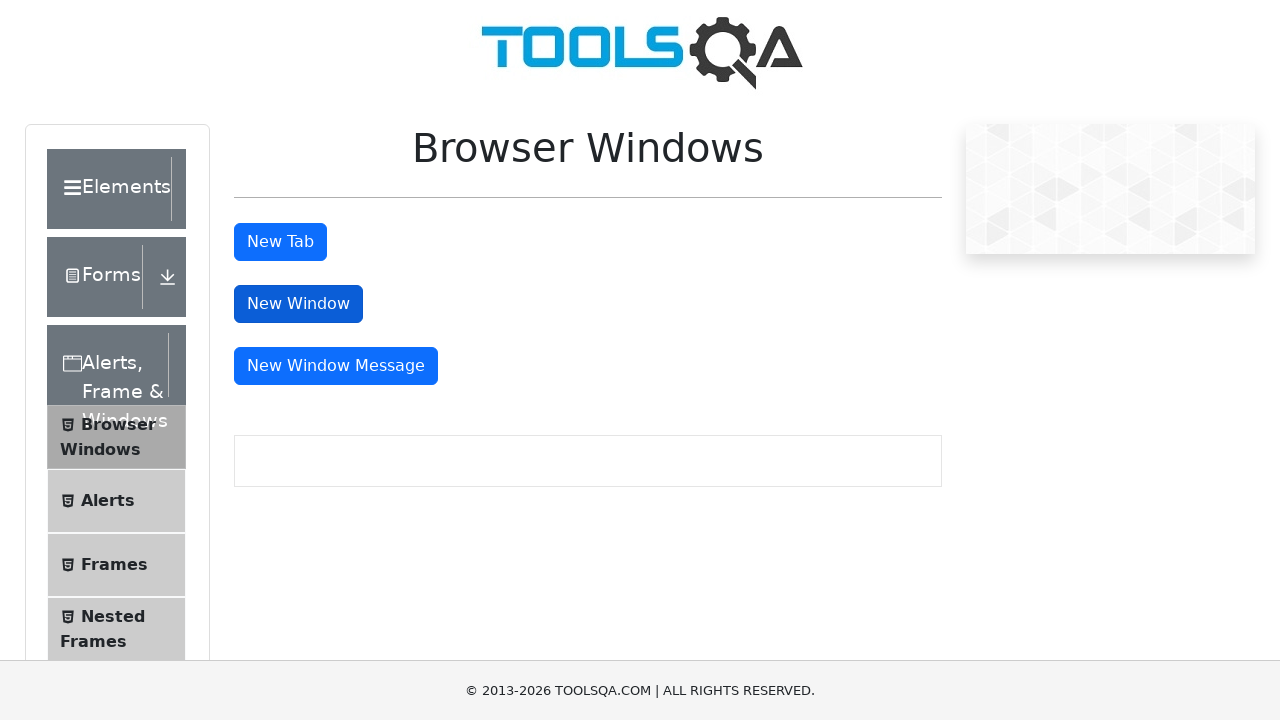

Switched to the new window (second page)
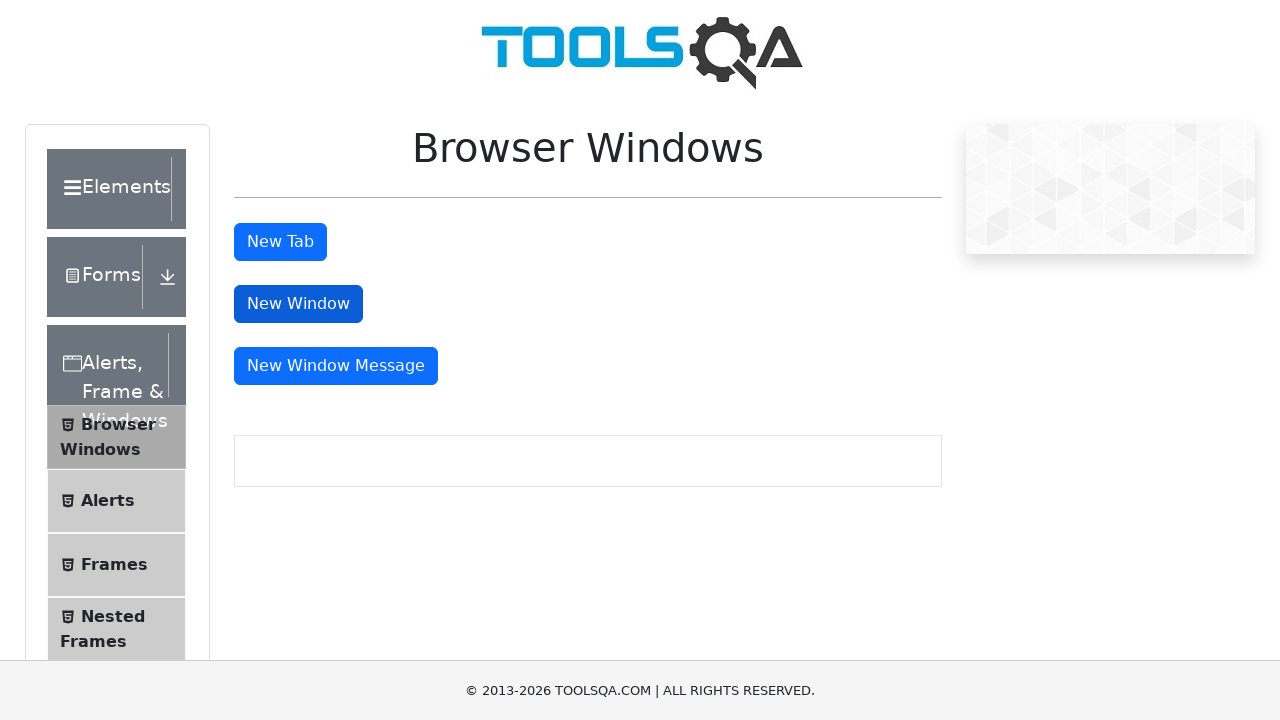

Waited for heading element to be visible in new window
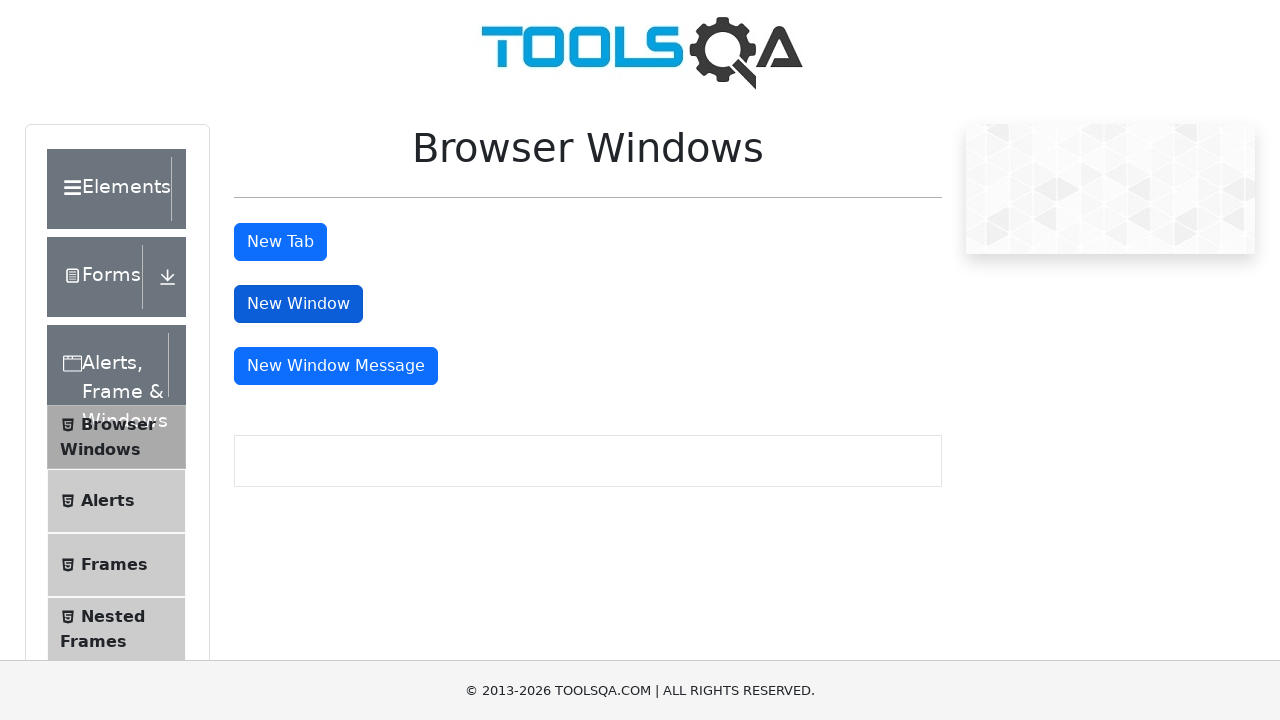

Retrieved heading text from new window: 'This is a sample page'
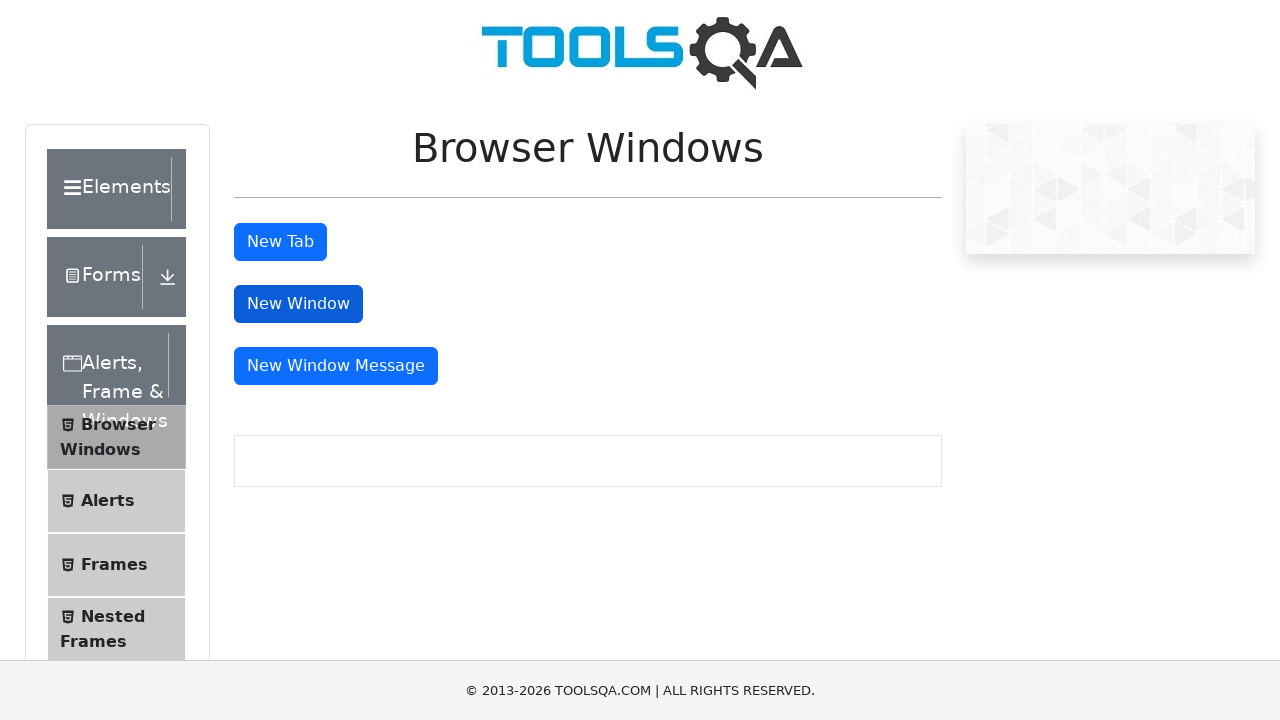

Printed heading text: 'This is a sample page'
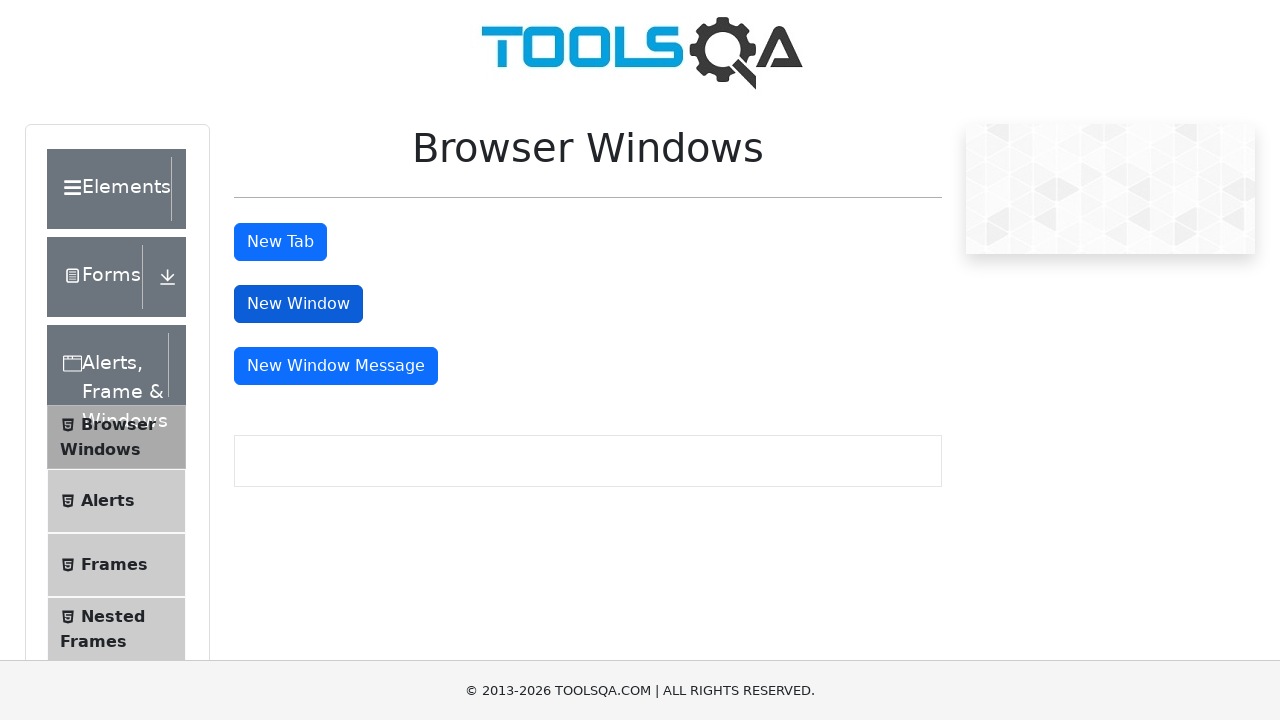

Closed the new window
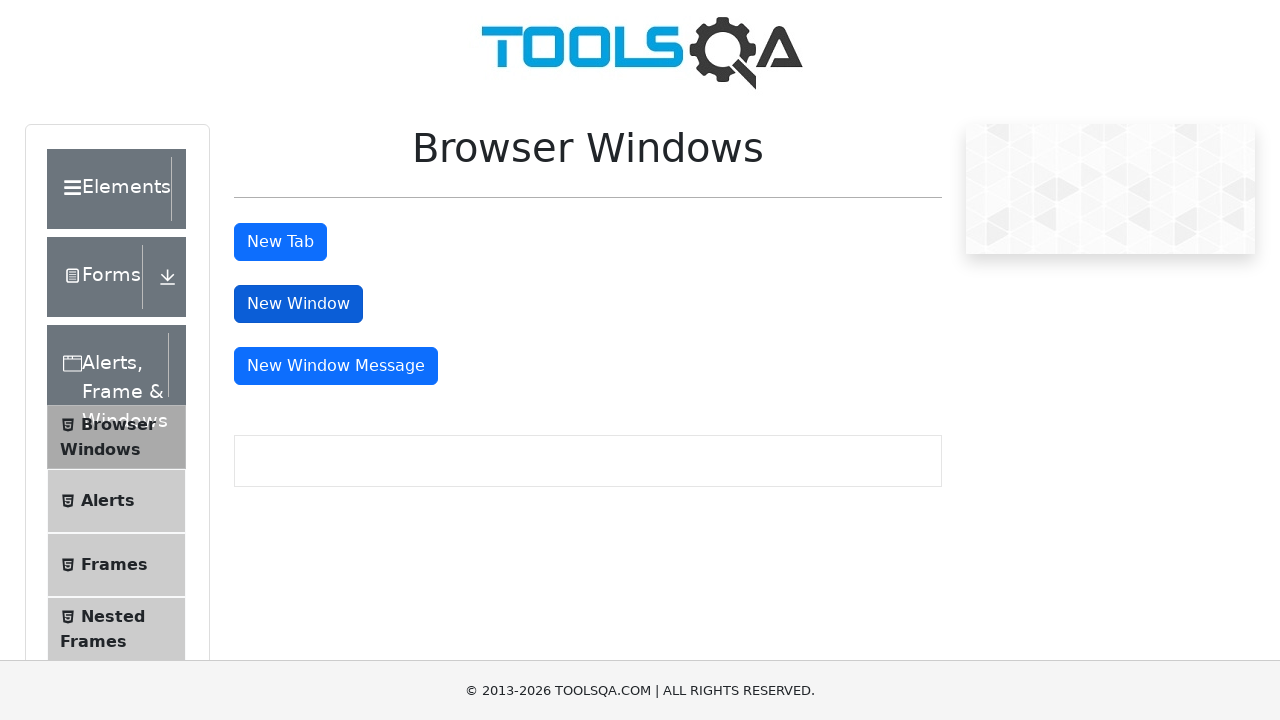

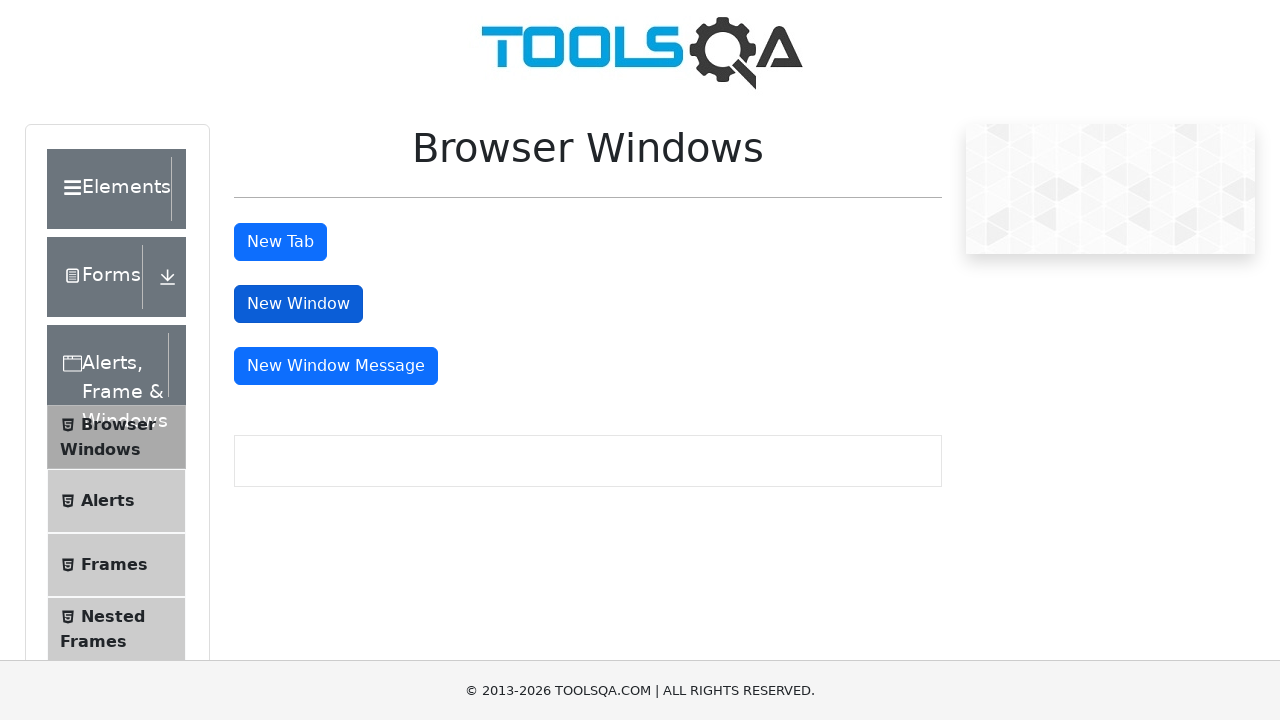